Opens the Playwright documentation site, clicks the "Get started" link, and verifies the Installation heading is visible.

Starting URL: https://playwright.dev/

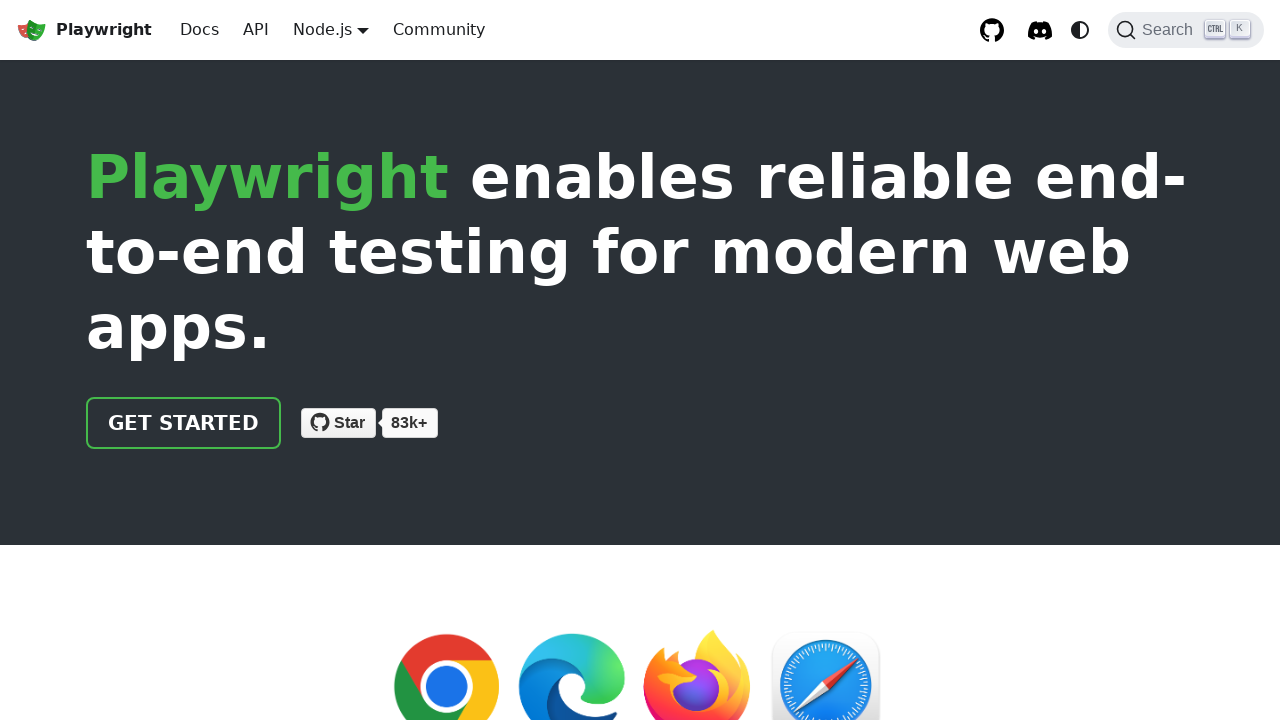

Navigated to Playwright documentation site
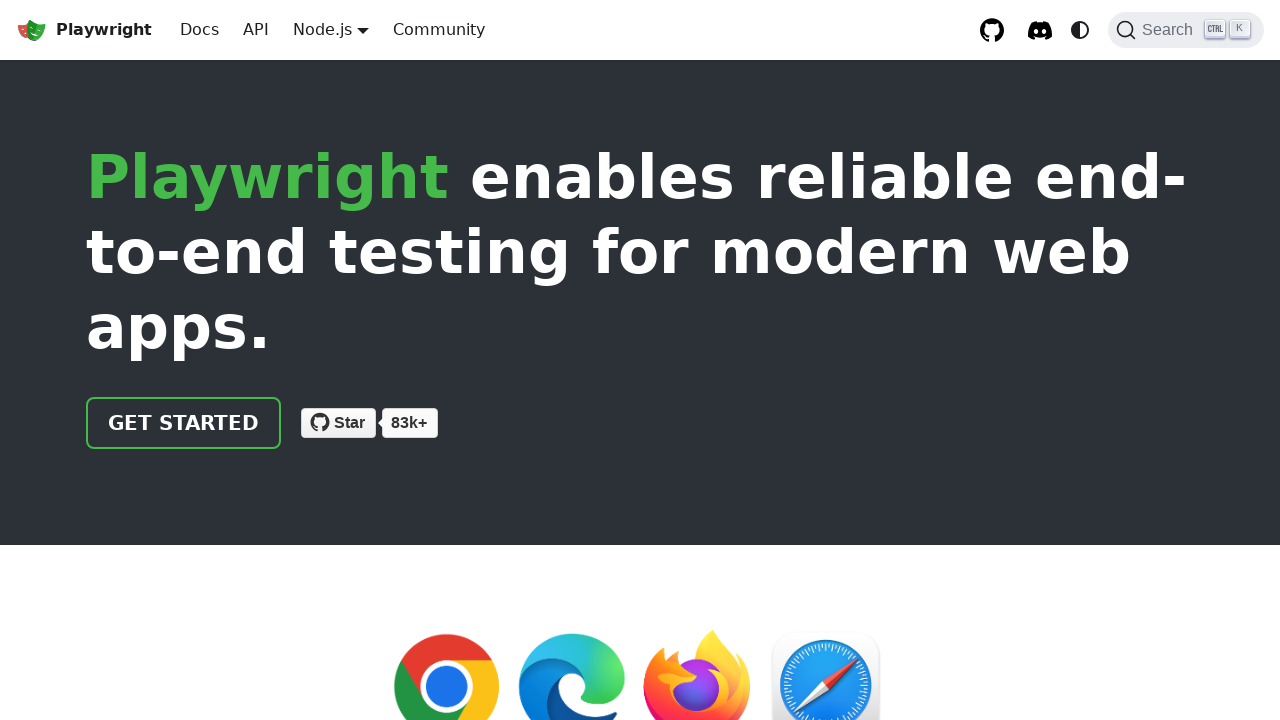

Clicked 'Get started' link at (184, 423) on internal:role=link[name="Get started"i]
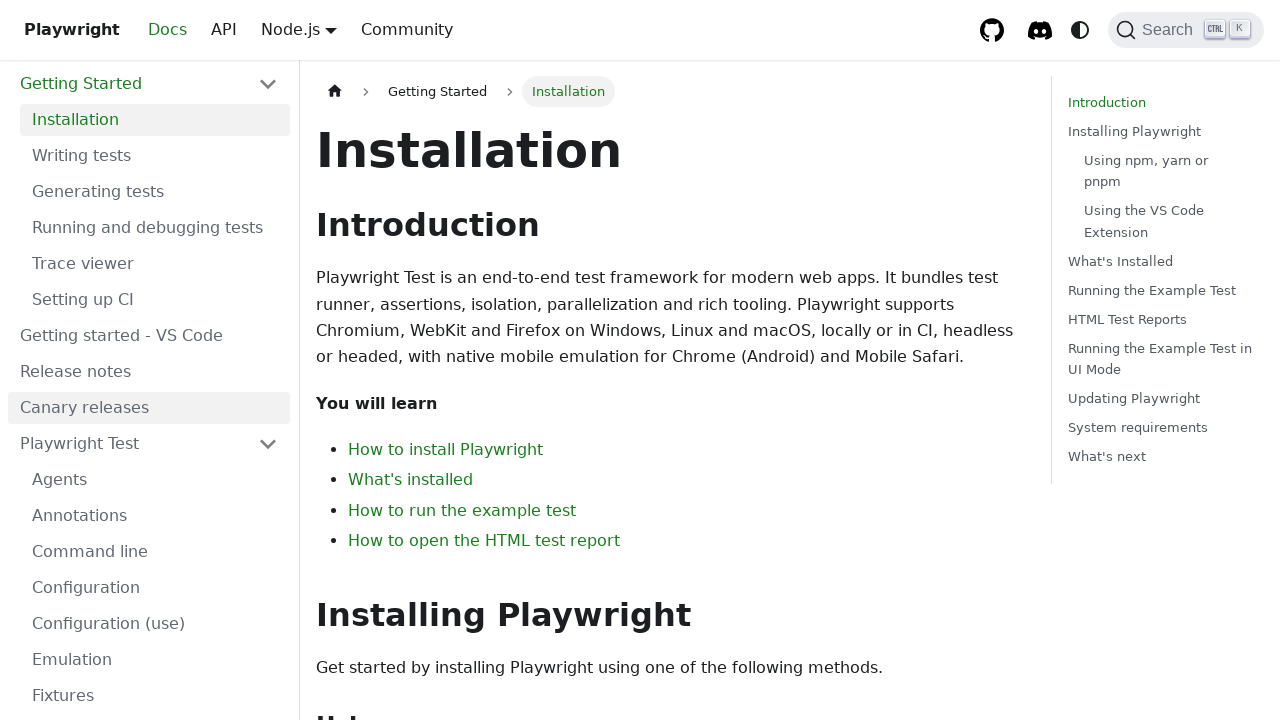

Installation heading is visible
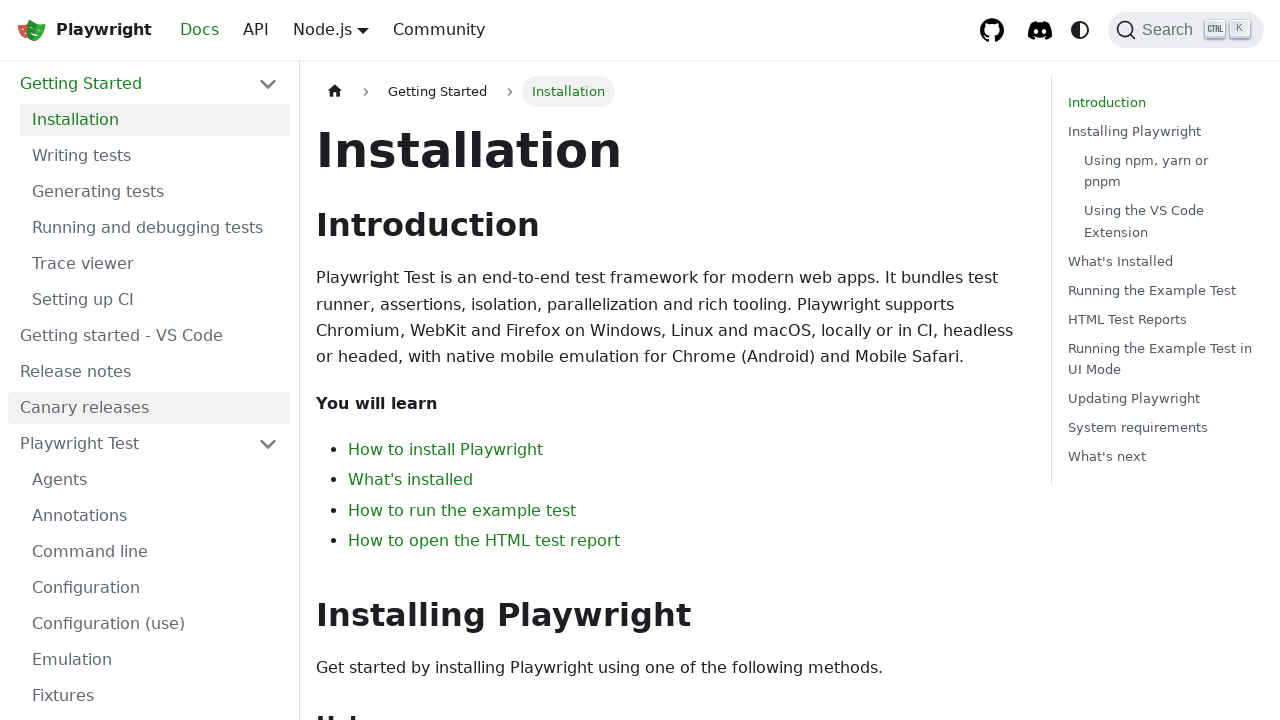

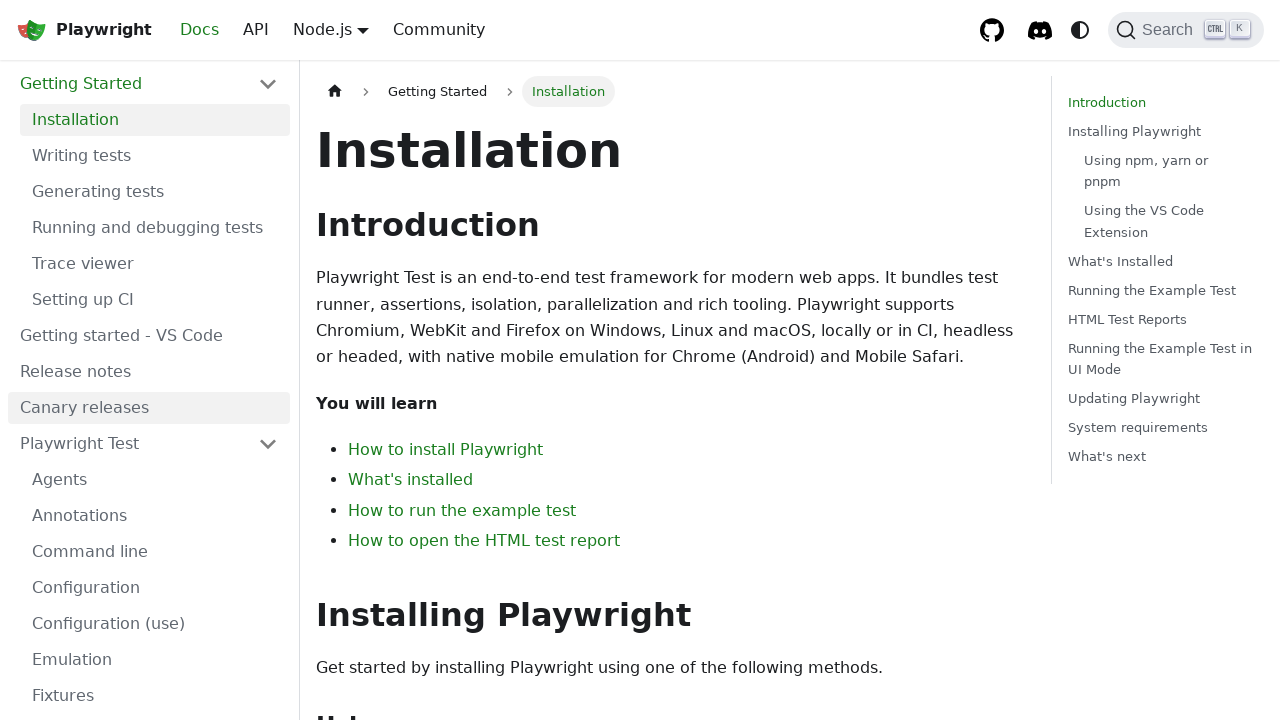